Navigates to Python.org and clicks the "Docs" link using action chains with a pause

Starting URL: http://www.python.org

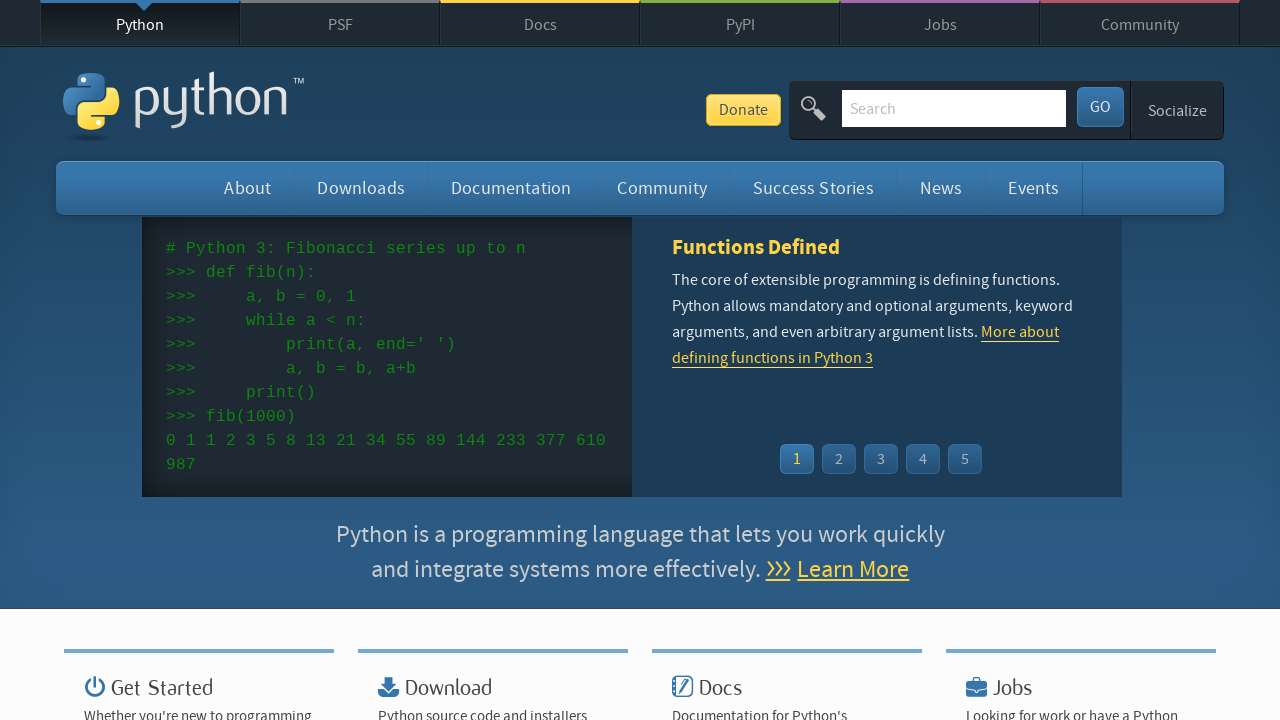

Navigated to Python.org
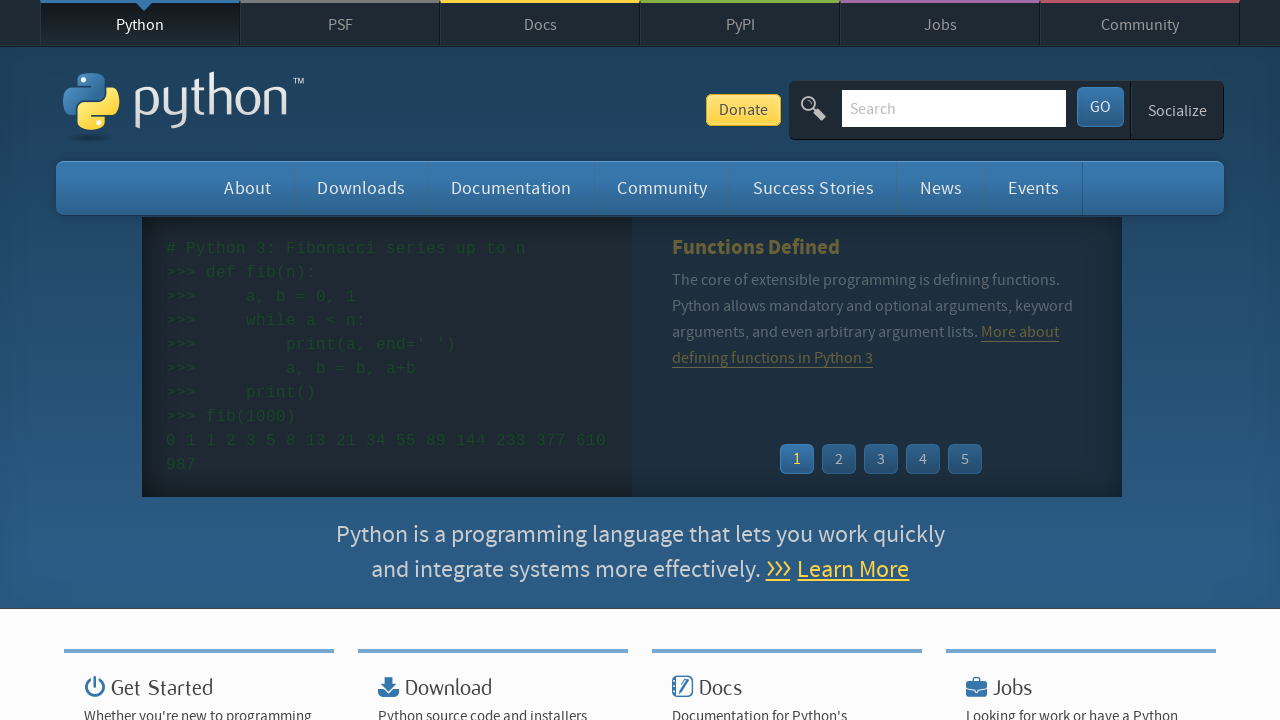

Clicked the Docs link at (540, 24) on text=Docs
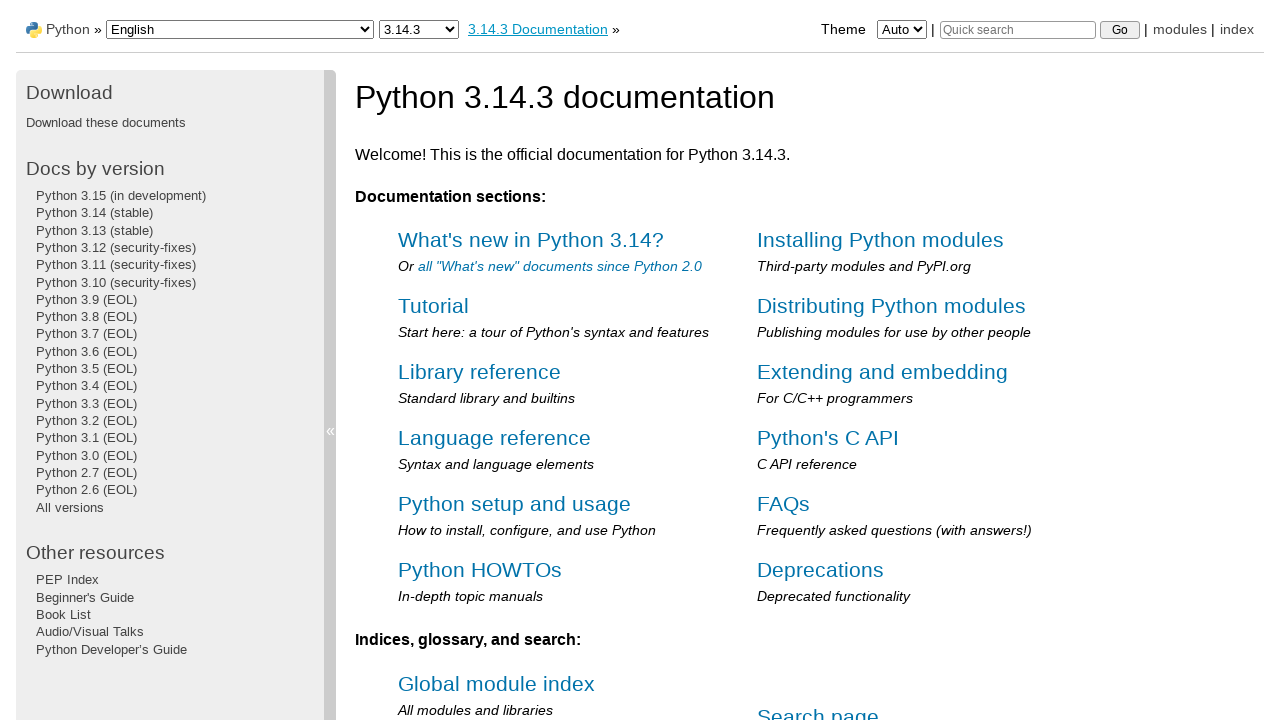

Waited 2 seconds for navigation to complete
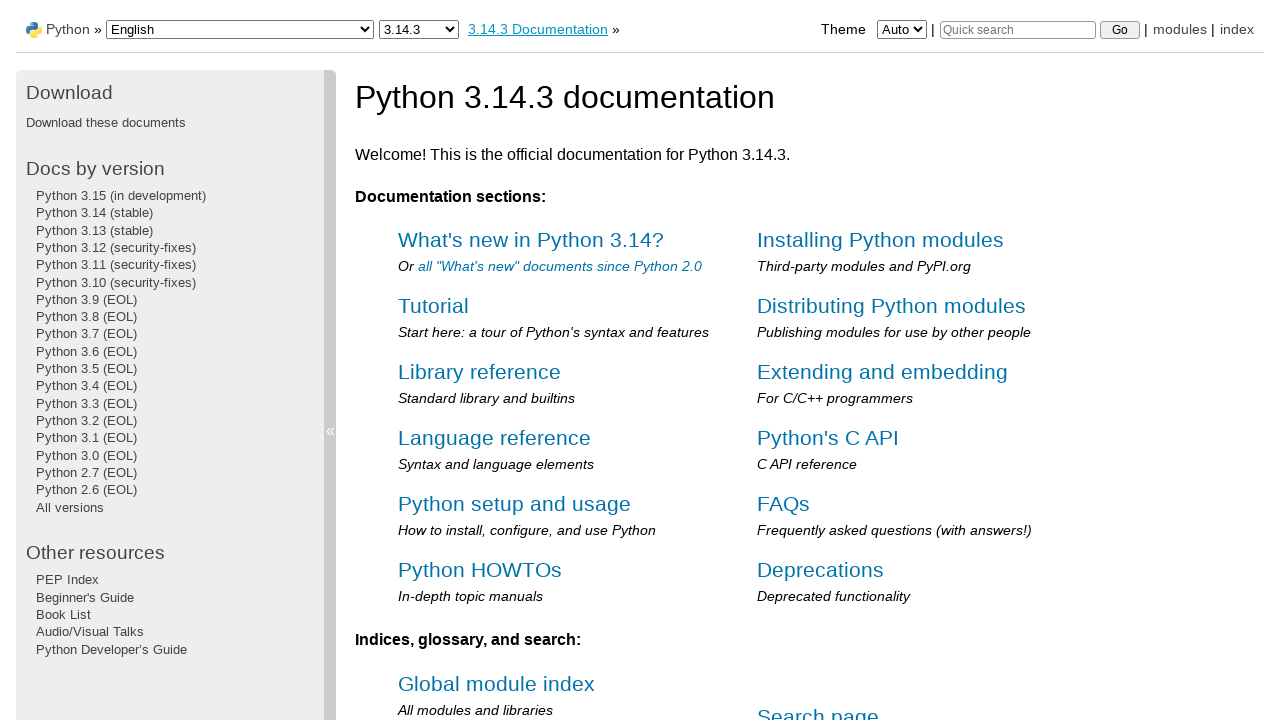

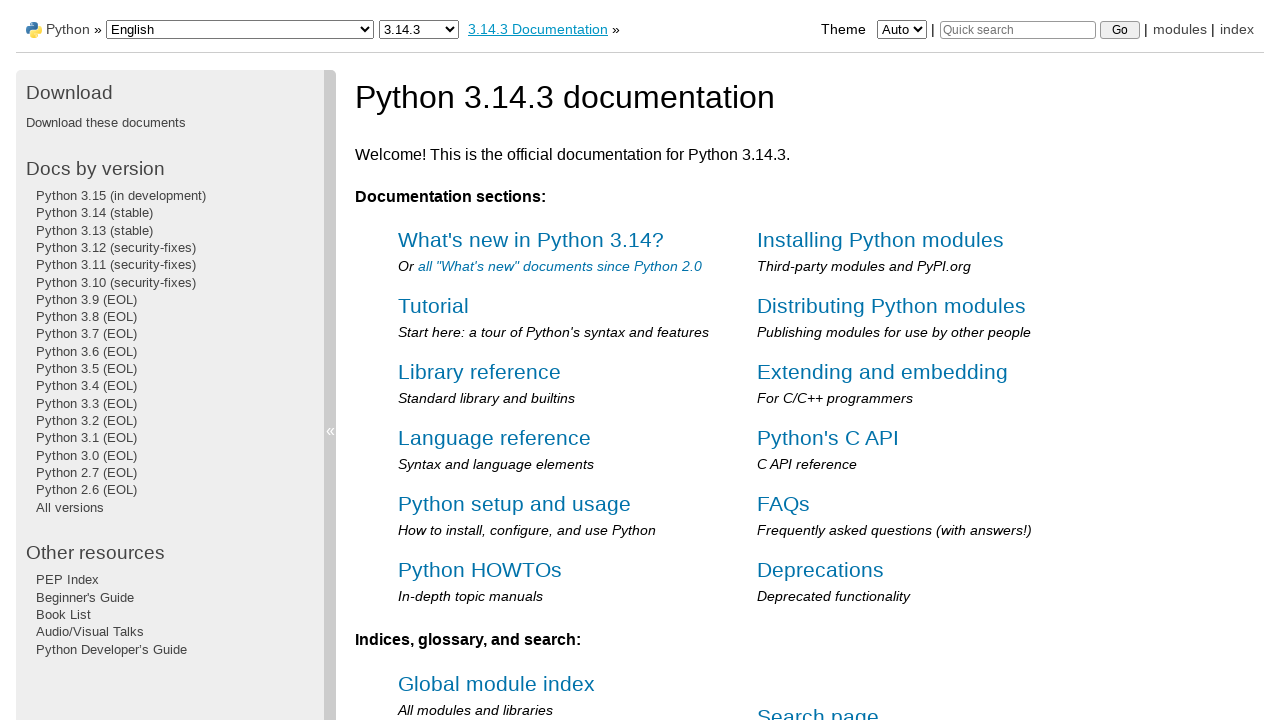